Tests filtering to display all items by clicking the All filter link after filtering.

Starting URL: https://demo.playwright.dev/todomvc

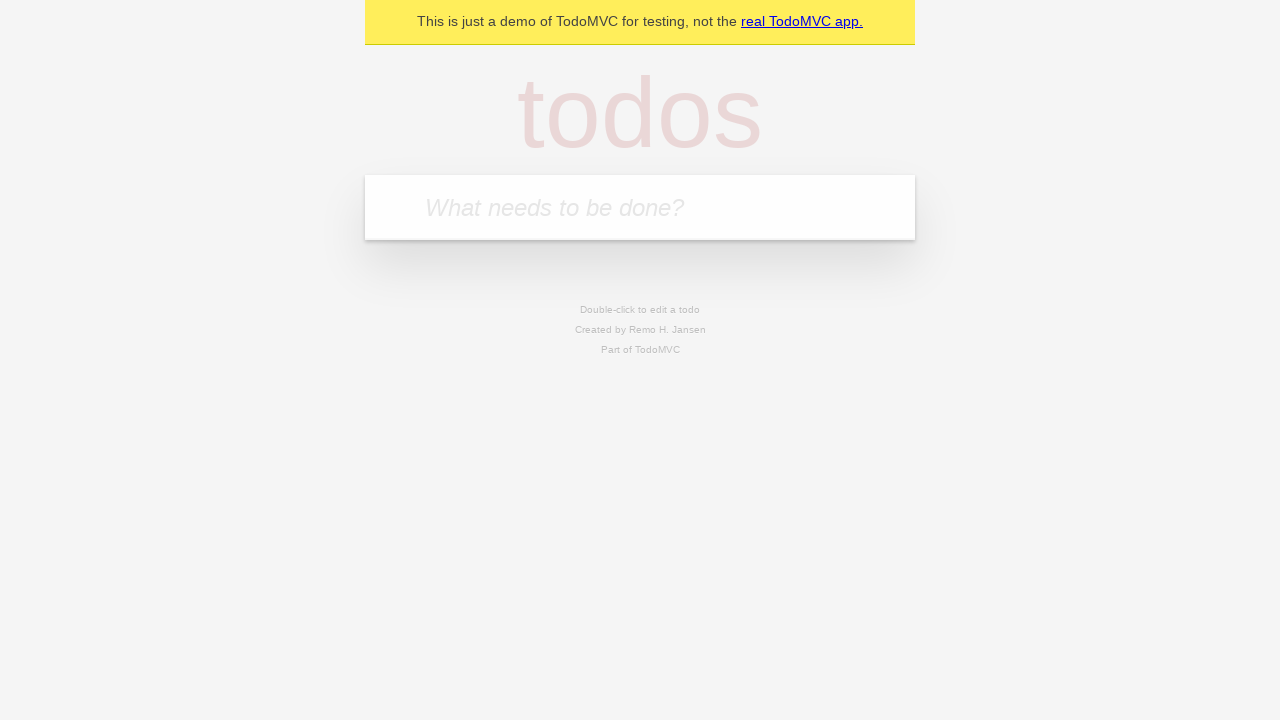

Filled todo input with 'buy some cheese' on internal:attr=[placeholder="What needs to be done?"i]
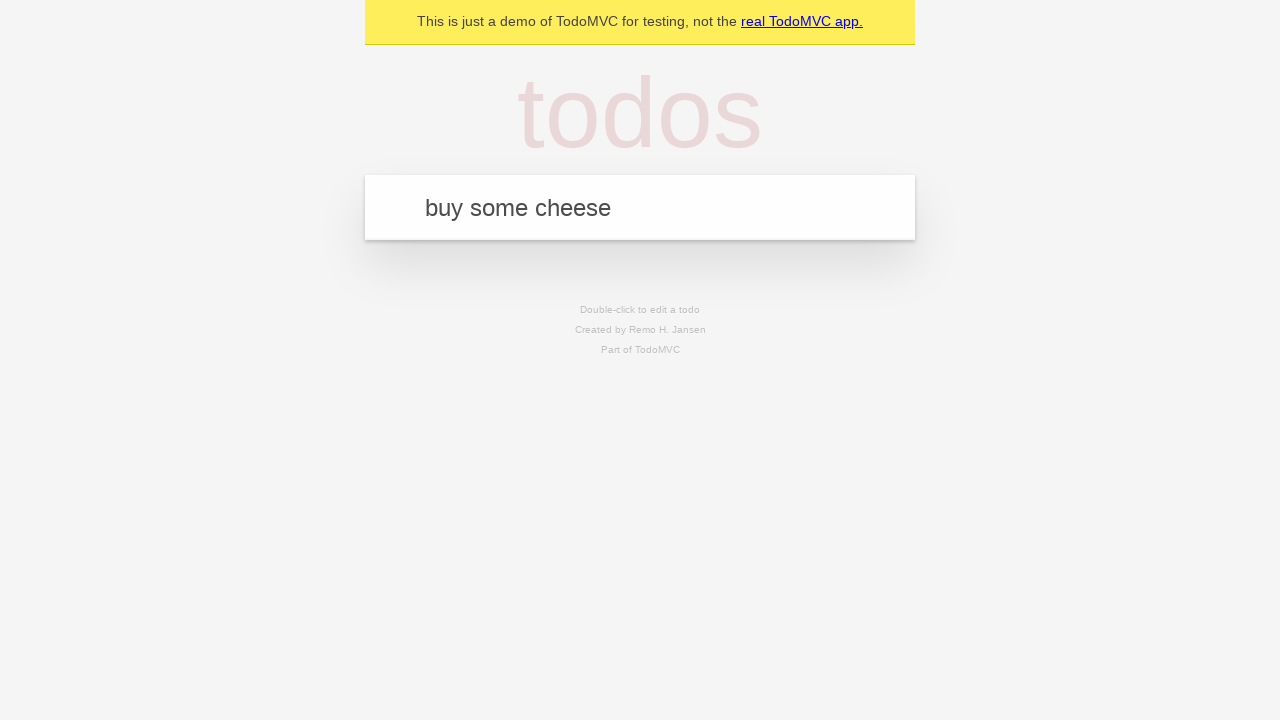

Pressed Enter to create first todo on internal:attr=[placeholder="What needs to be done?"i]
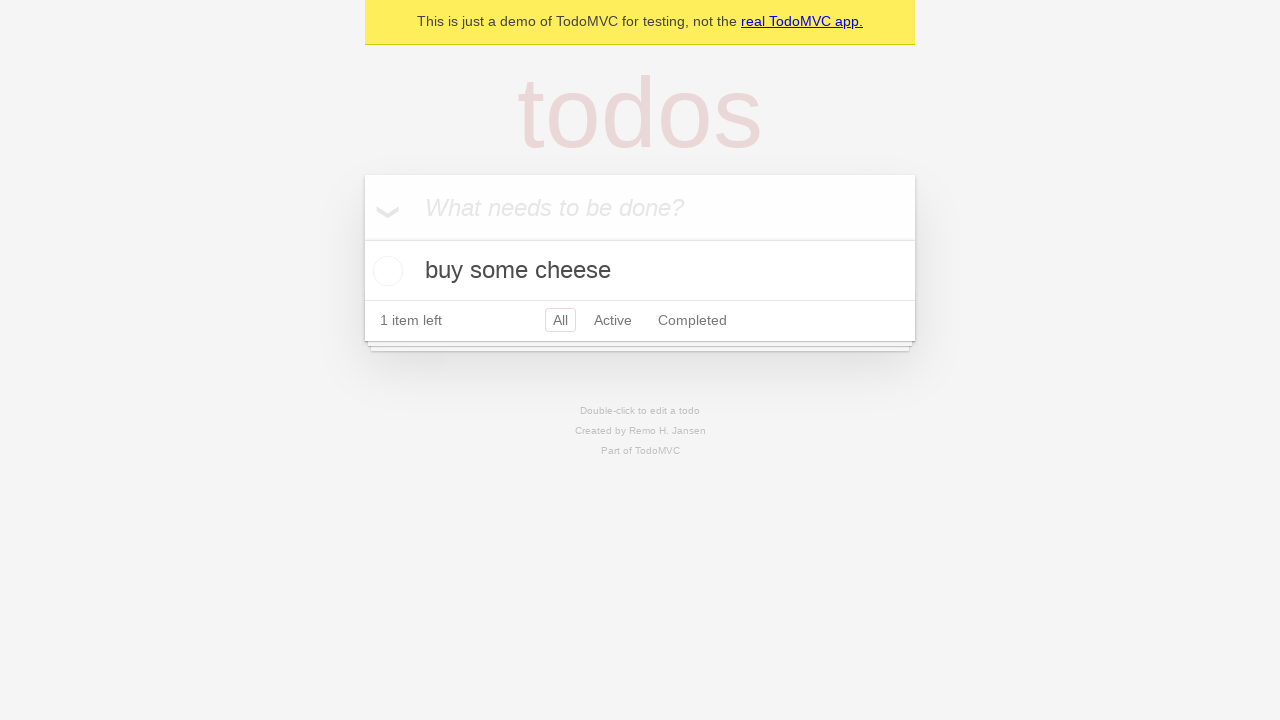

Filled todo input with 'feed the cat' on internal:attr=[placeholder="What needs to be done?"i]
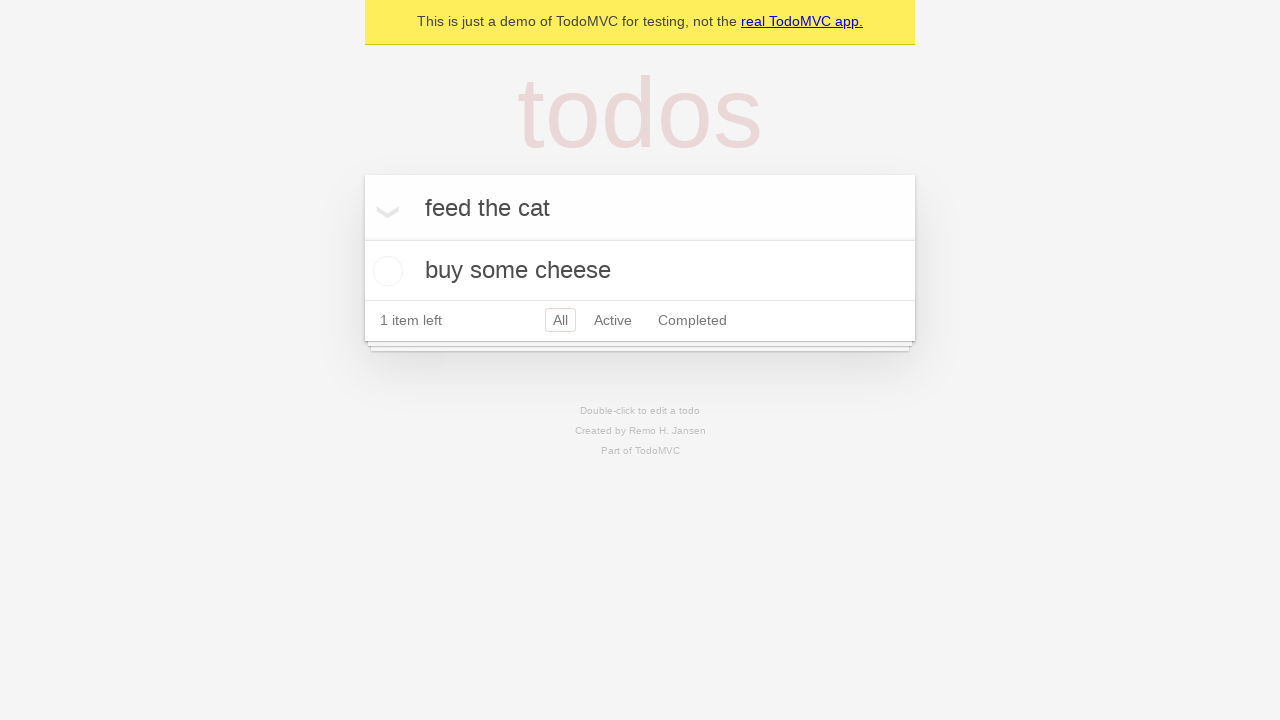

Pressed Enter to create second todo on internal:attr=[placeholder="What needs to be done?"i]
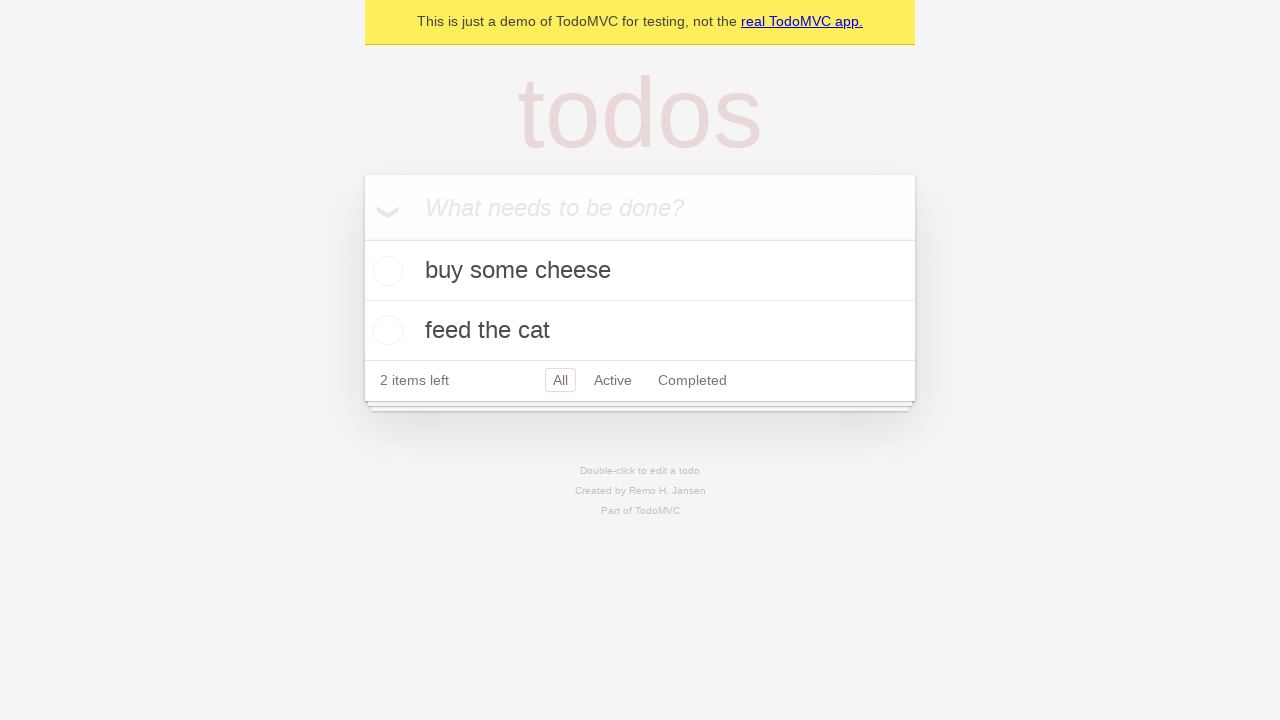

Filled todo input with 'book a doctors appointment' on internal:attr=[placeholder="What needs to be done?"i]
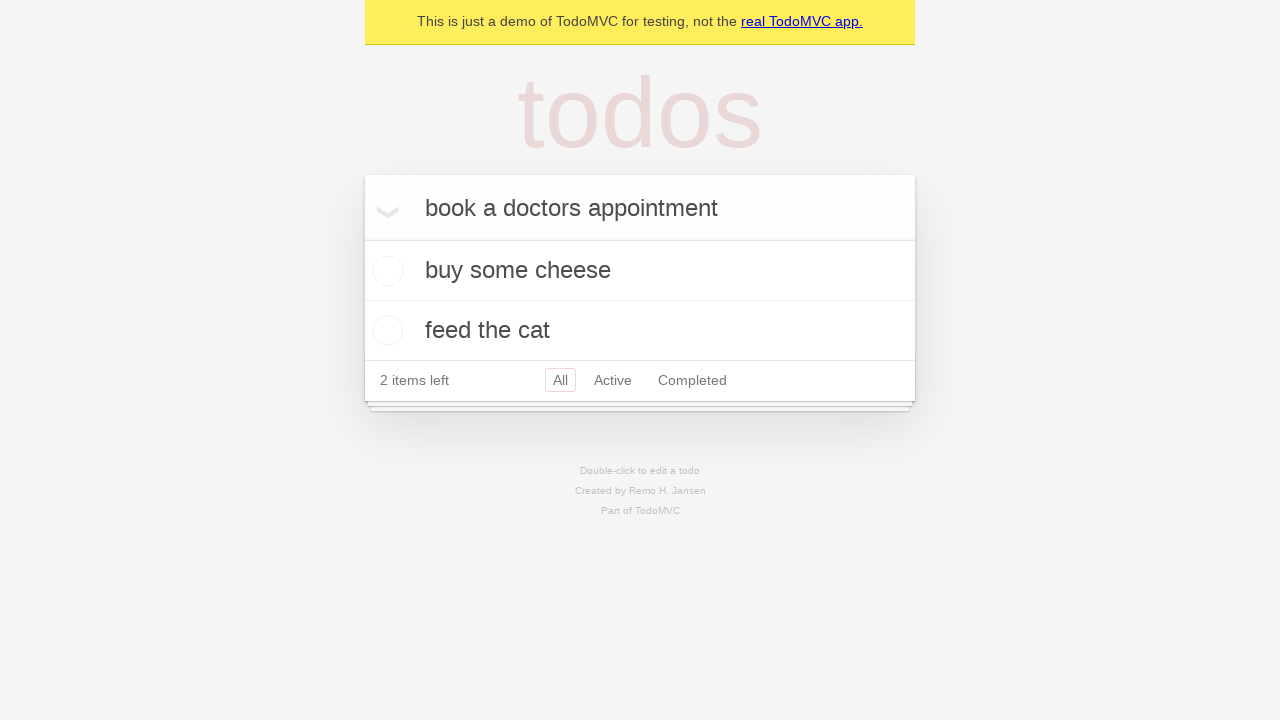

Pressed Enter to create third todo on internal:attr=[placeholder="What needs to be done?"i]
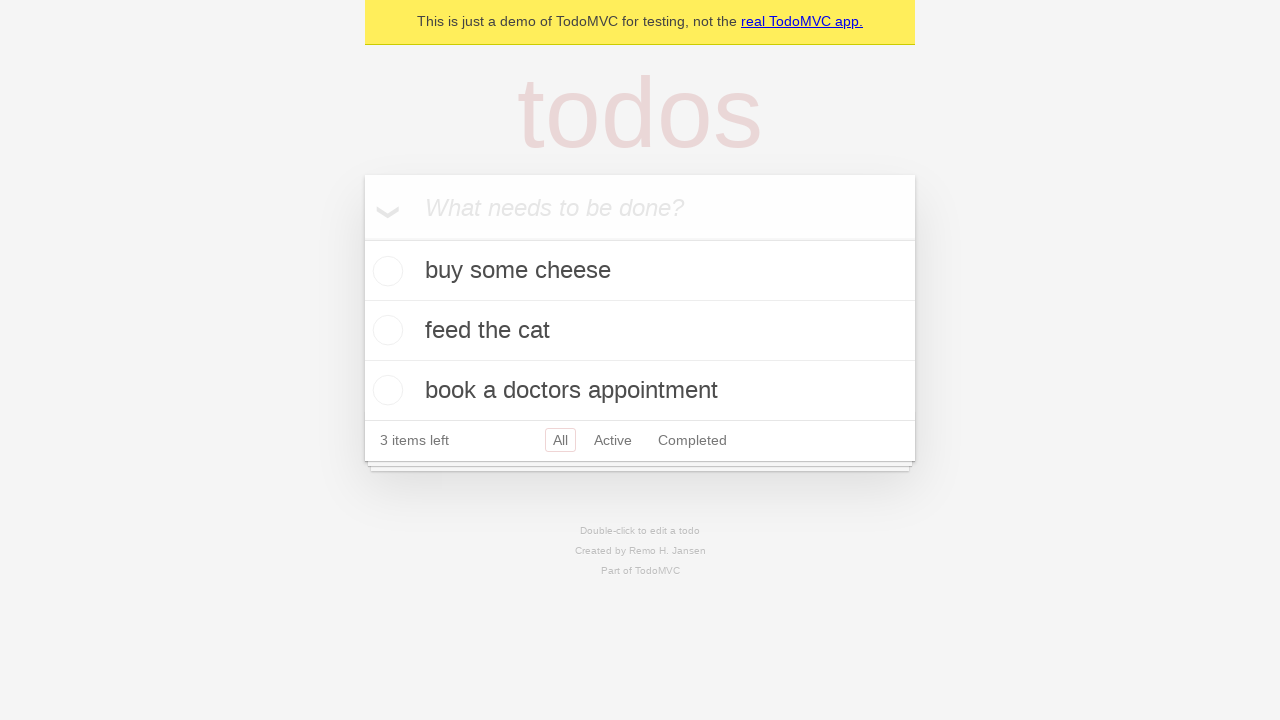

Checked the second todo item at (385, 330) on internal:testid=[data-testid="todo-item"s] >> nth=1 >> internal:role=checkbox
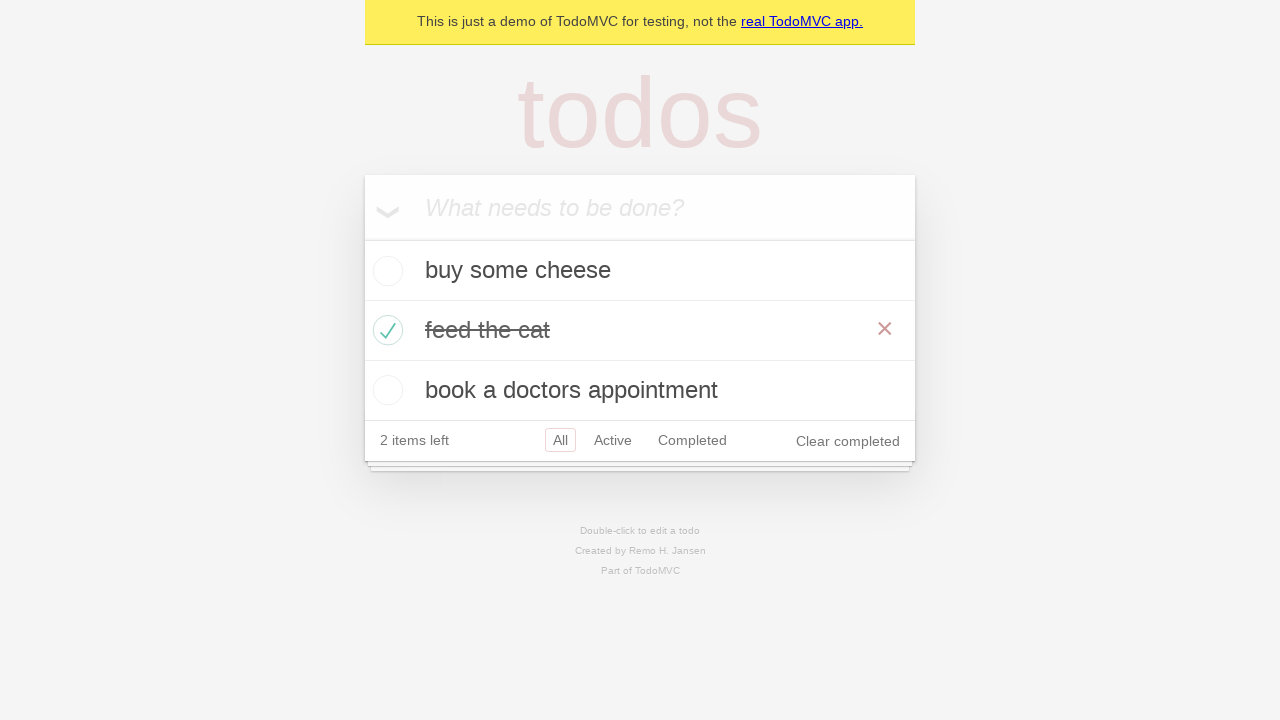

Clicked Active filter link at (613, 440) on internal:role=link[name="Active"i]
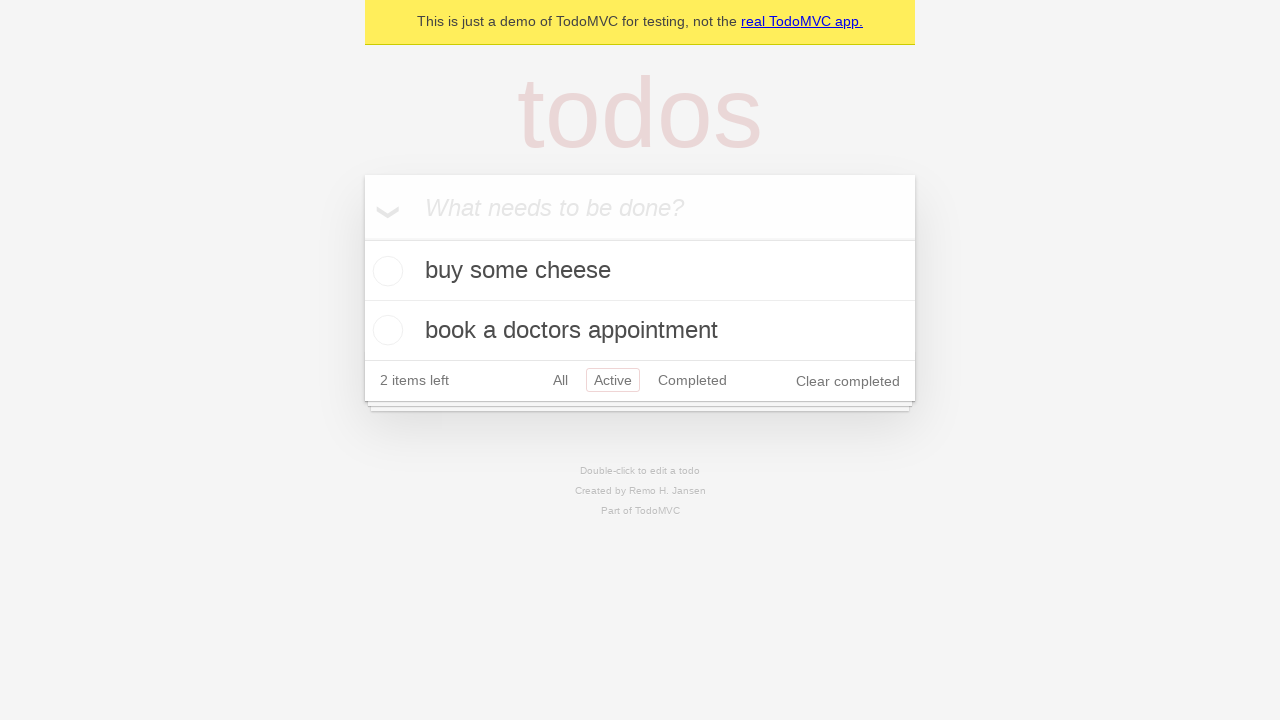

Clicked Completed filter link at (692, 380) on internal:role=link[name="Completed"i]
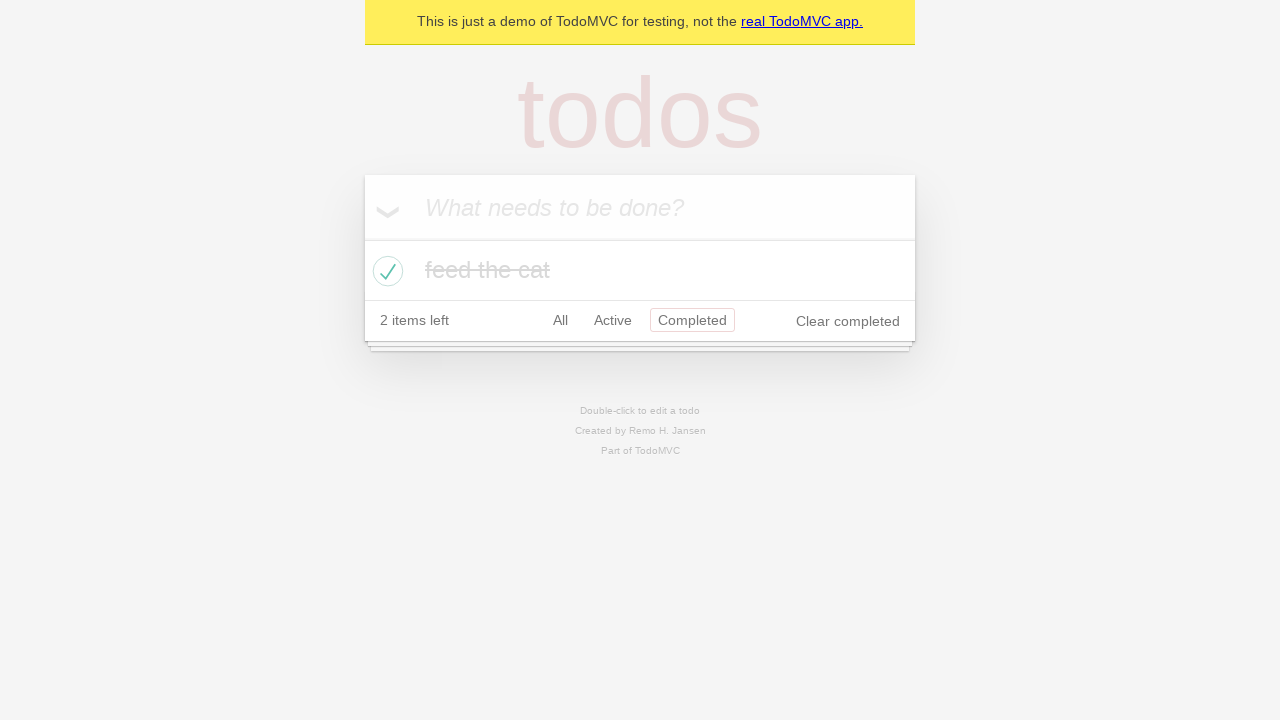

Clicked All filter link to display all items at (560, 320) on internal:role=link[name="All"i]
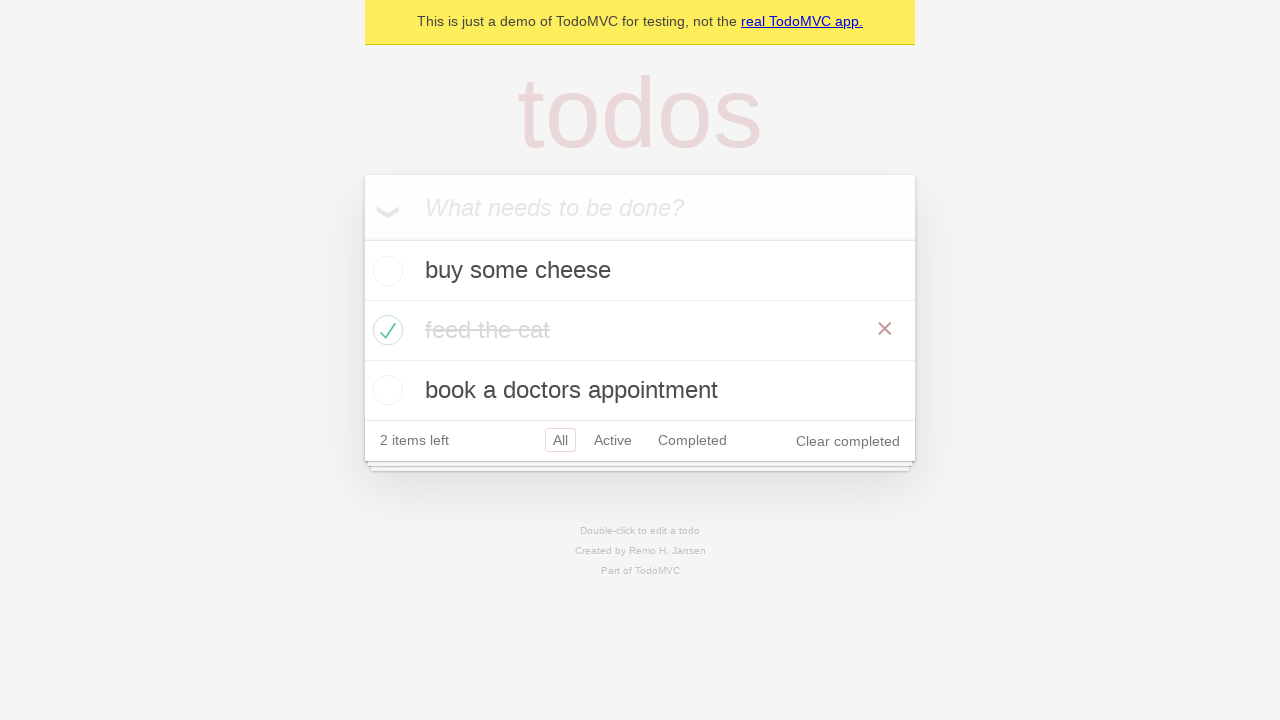

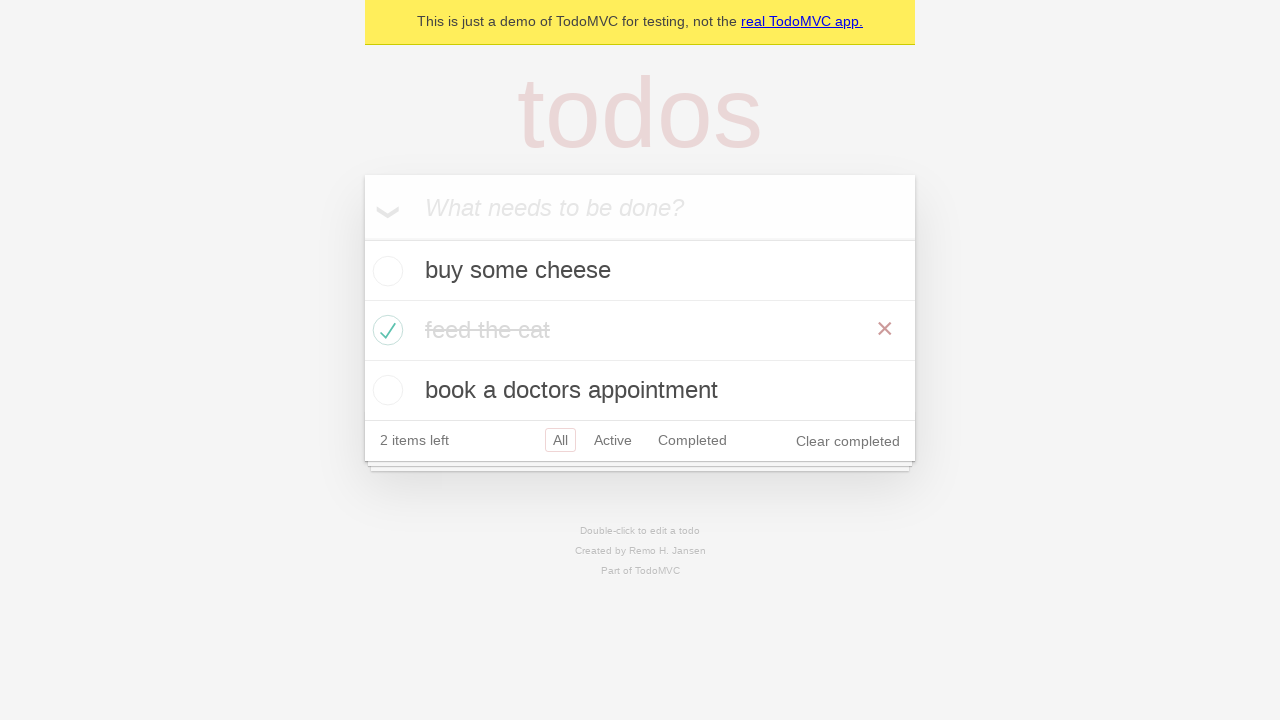